Tests registration form by entering blank spaces of length 10 in the username field.

Starting URL: https://buggy.justtestit.org/register

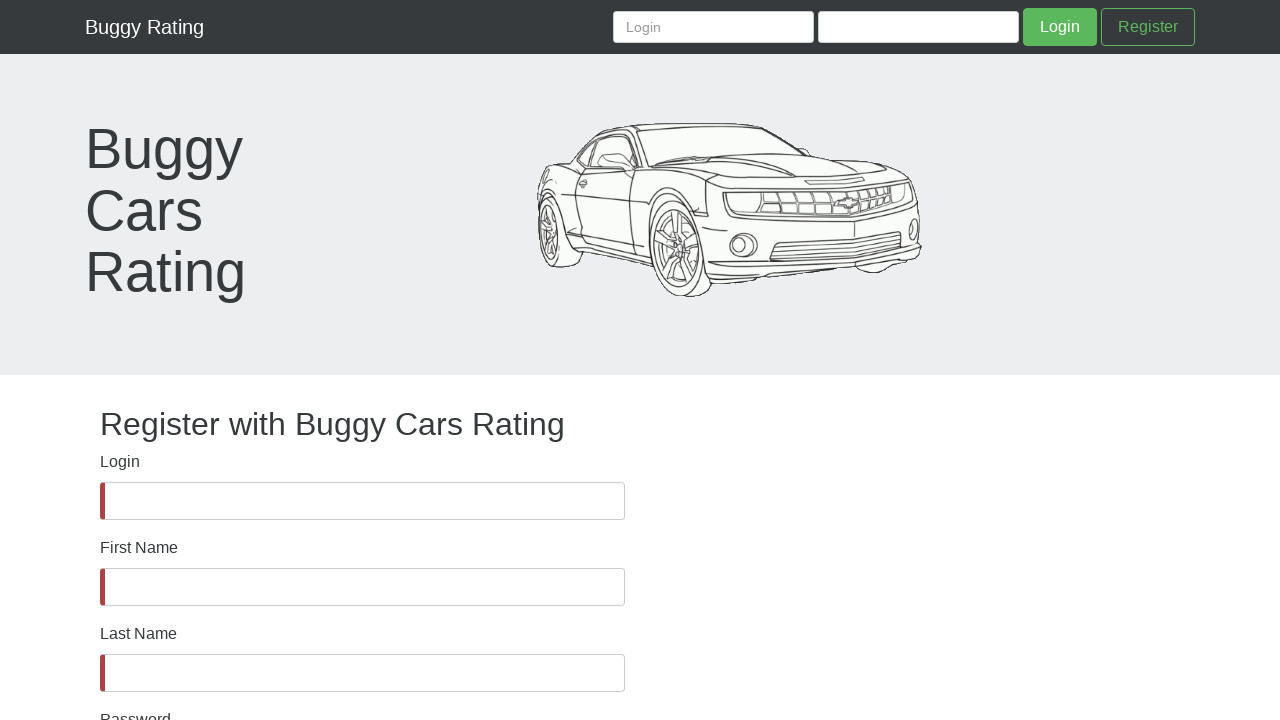

Username field is visible
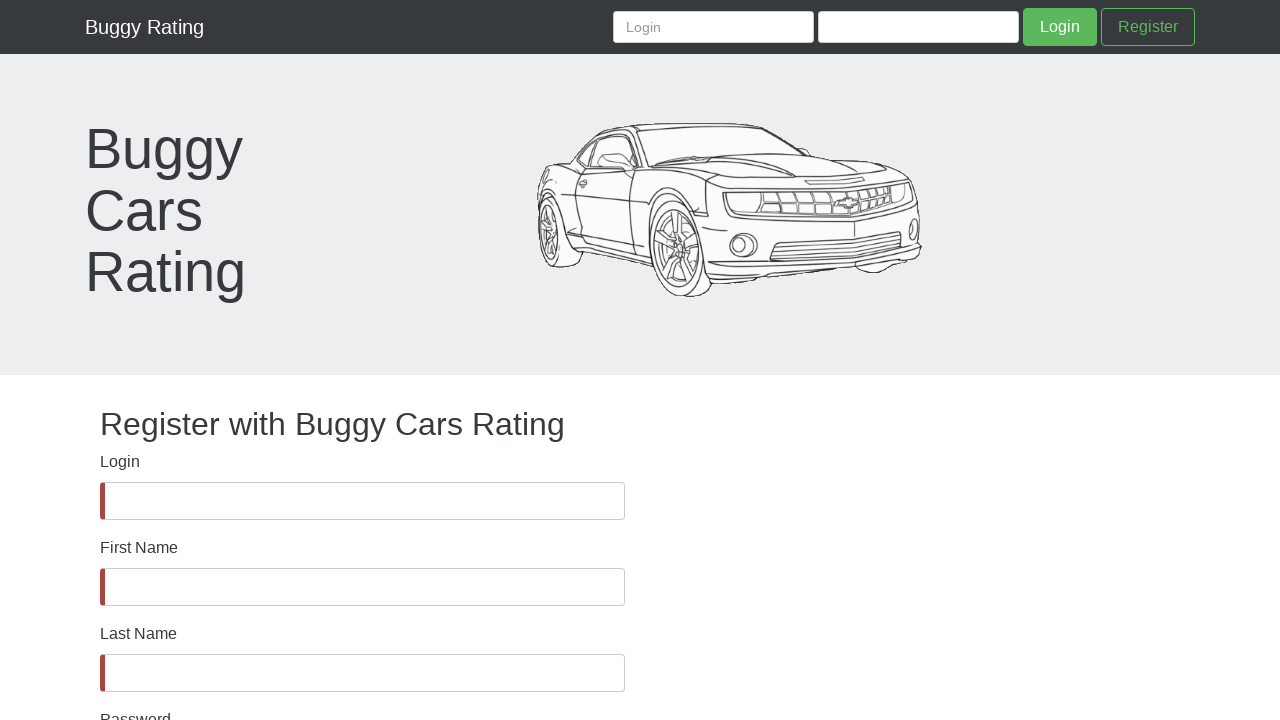

Filled username field with 10 blank spaces on #username
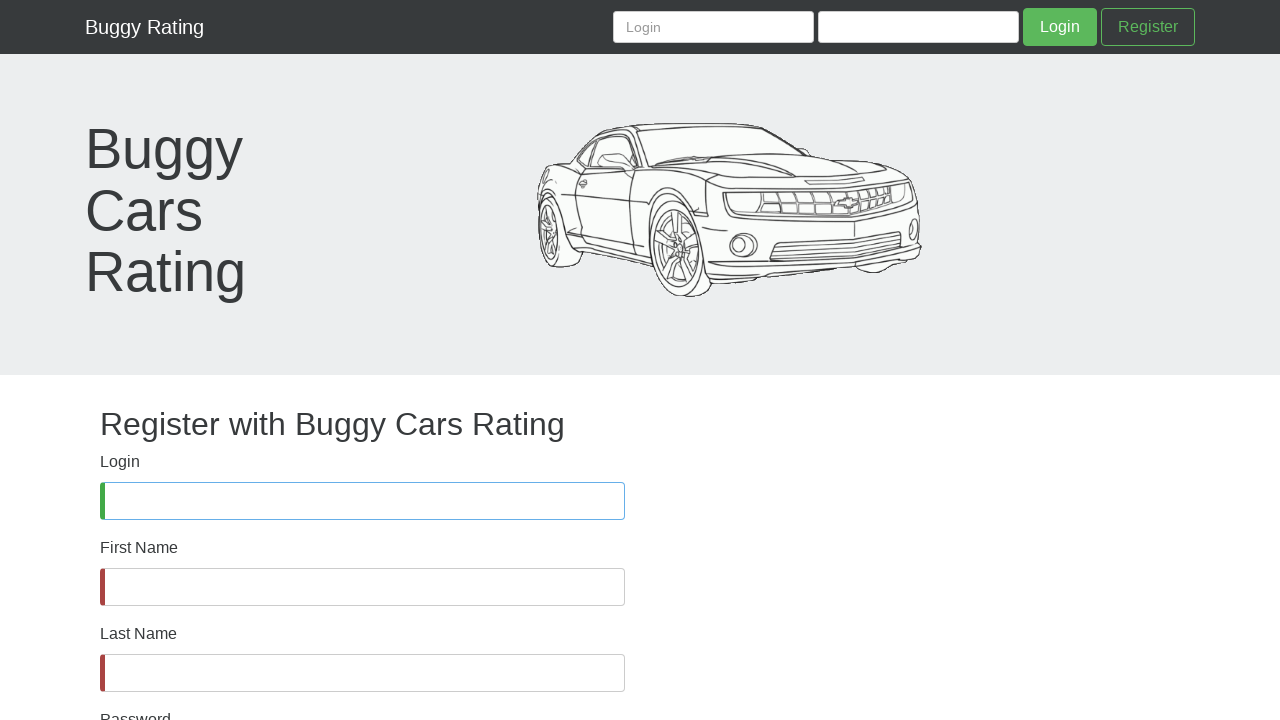

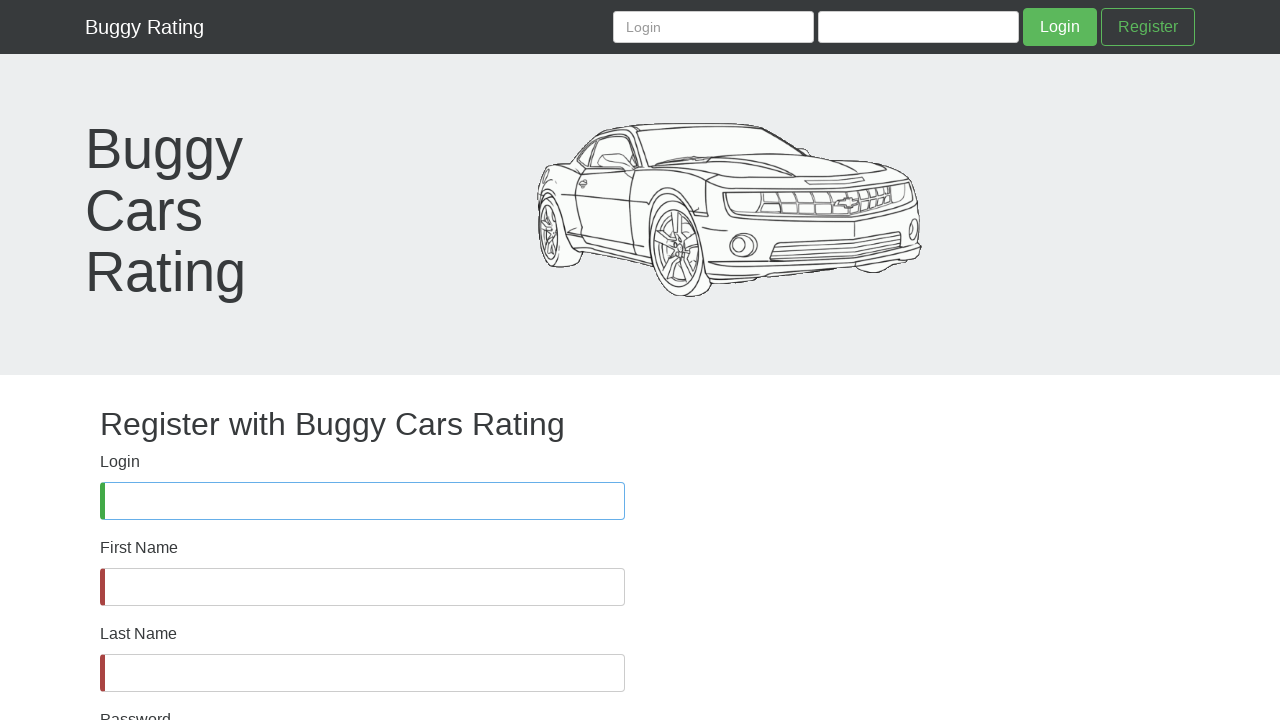